Tests window handling by clicking a link that opens a new window, switching to the new window, and extracting text from an element

Starting URL: https://rahulshettyacademy.com/loginpagePractise/

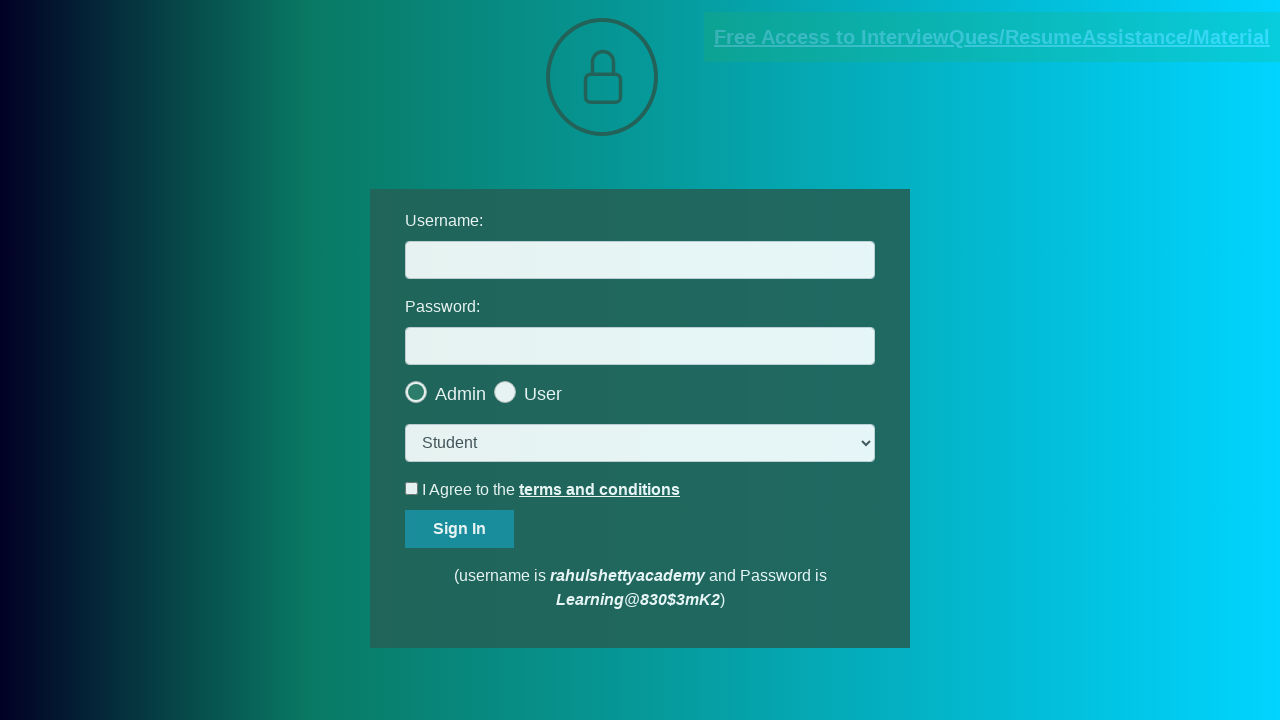

Clicked on blinking text link to open new window at (992, 37) on .blinkingText
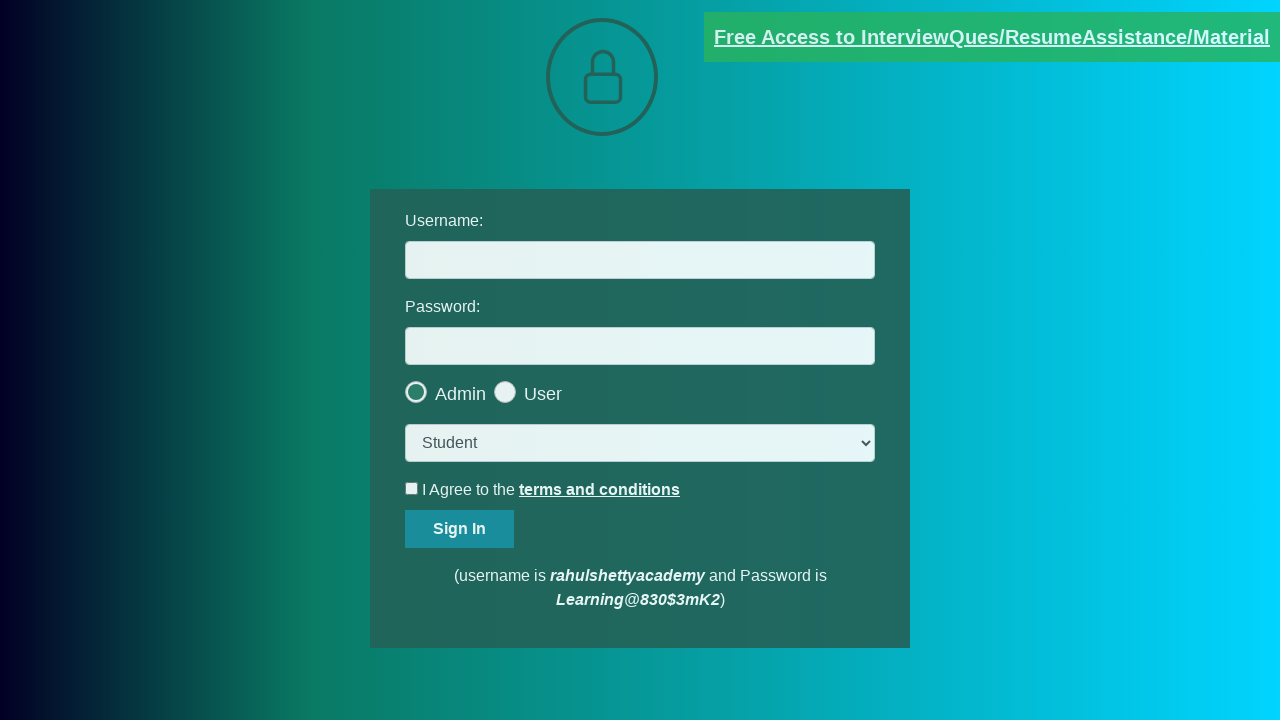

New window/page opened and captured
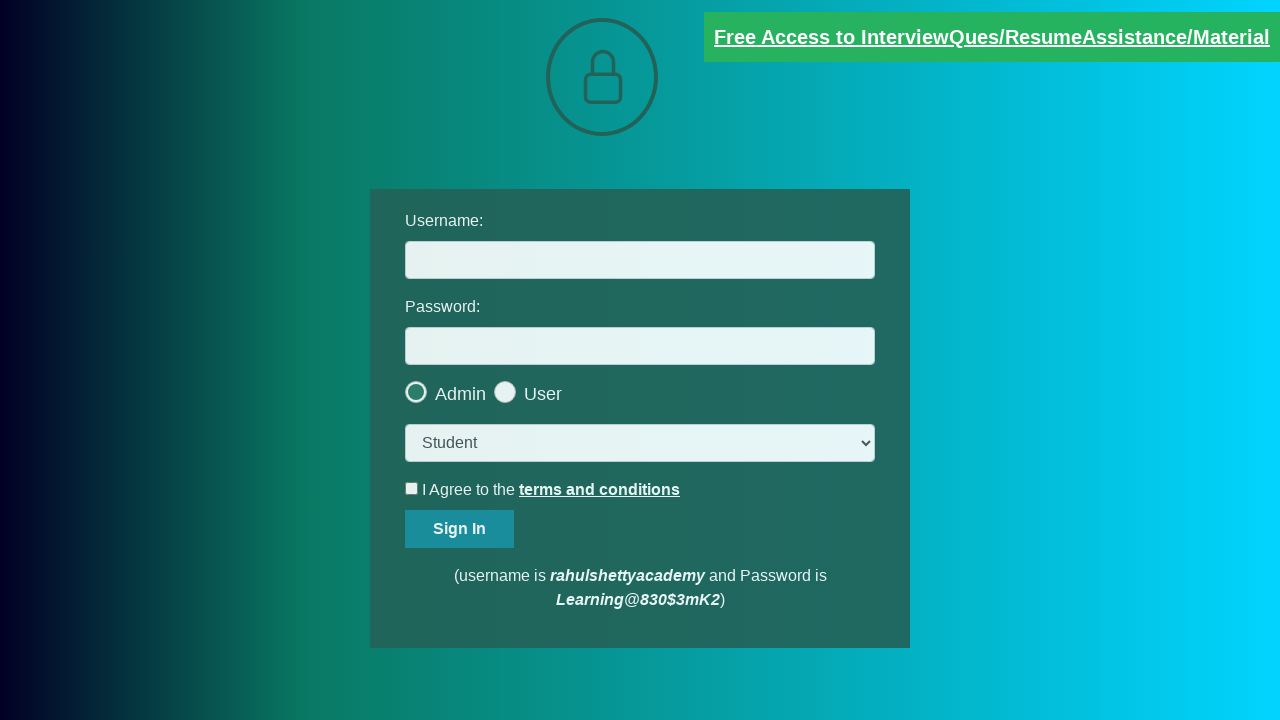

Extracted text from red paragraph element in new window
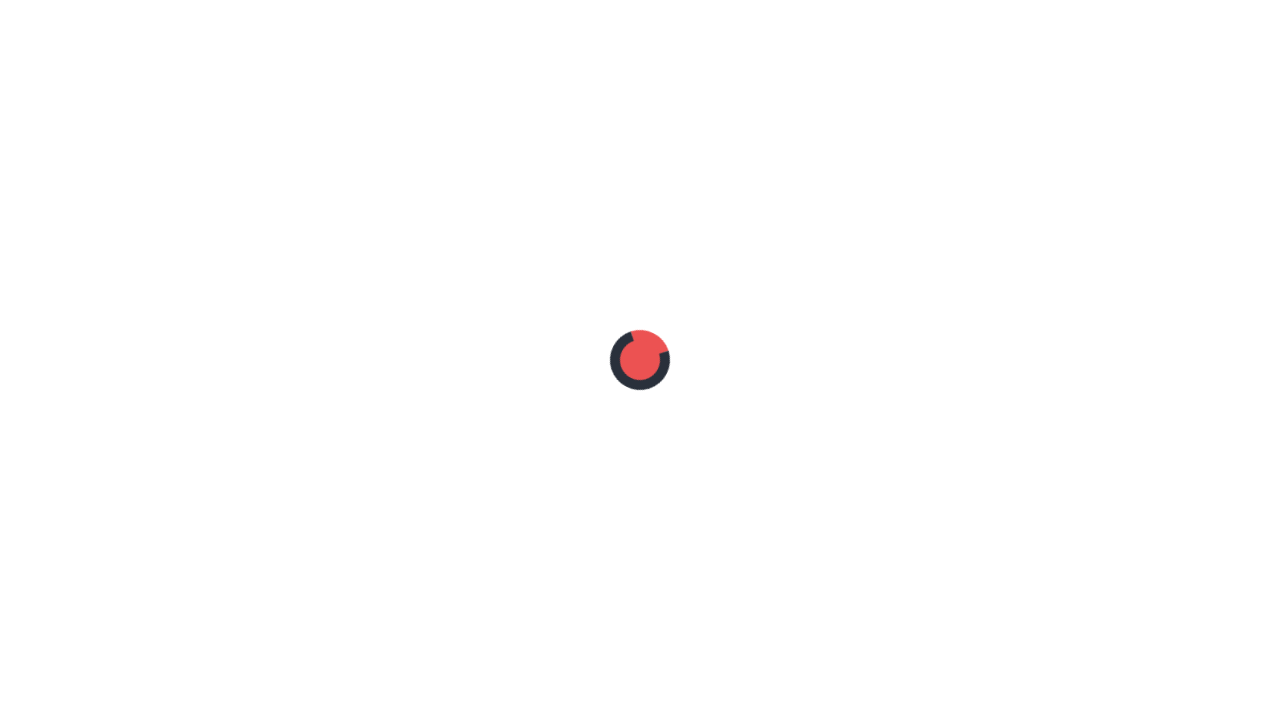

Printed extracted text: Please email us at mentor@rahulshettyacademy.com with below template to receive response 
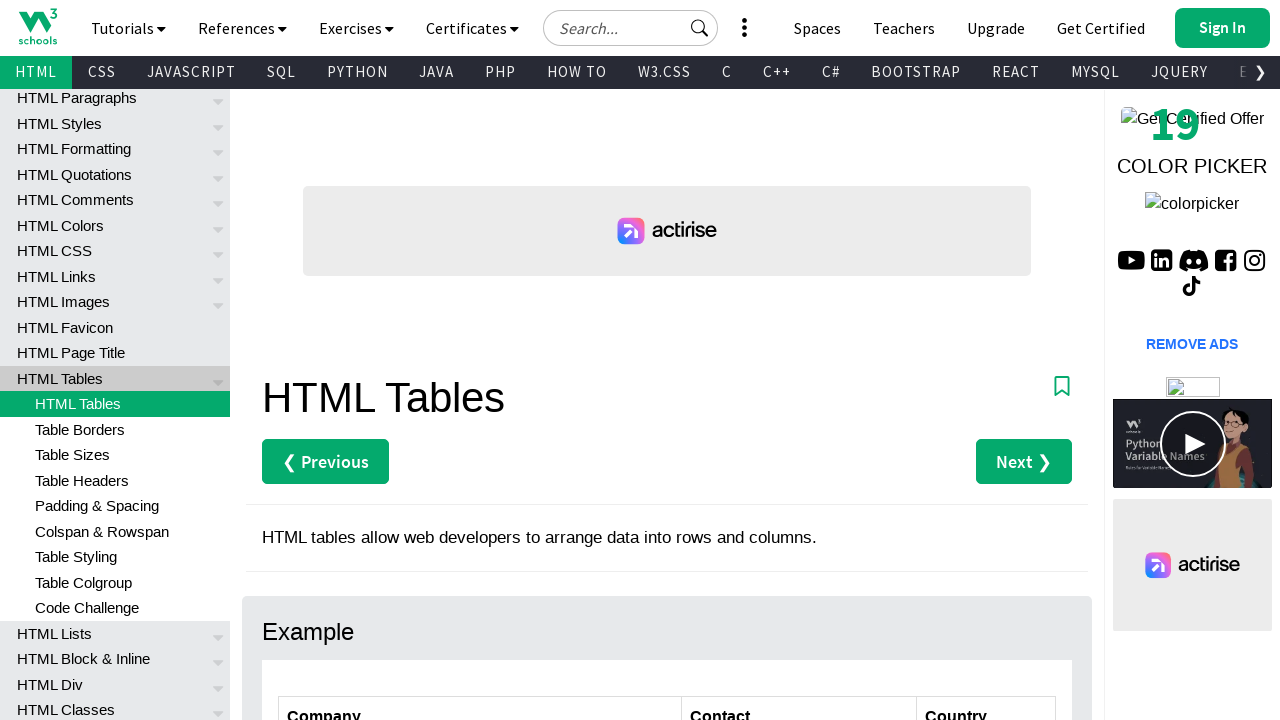

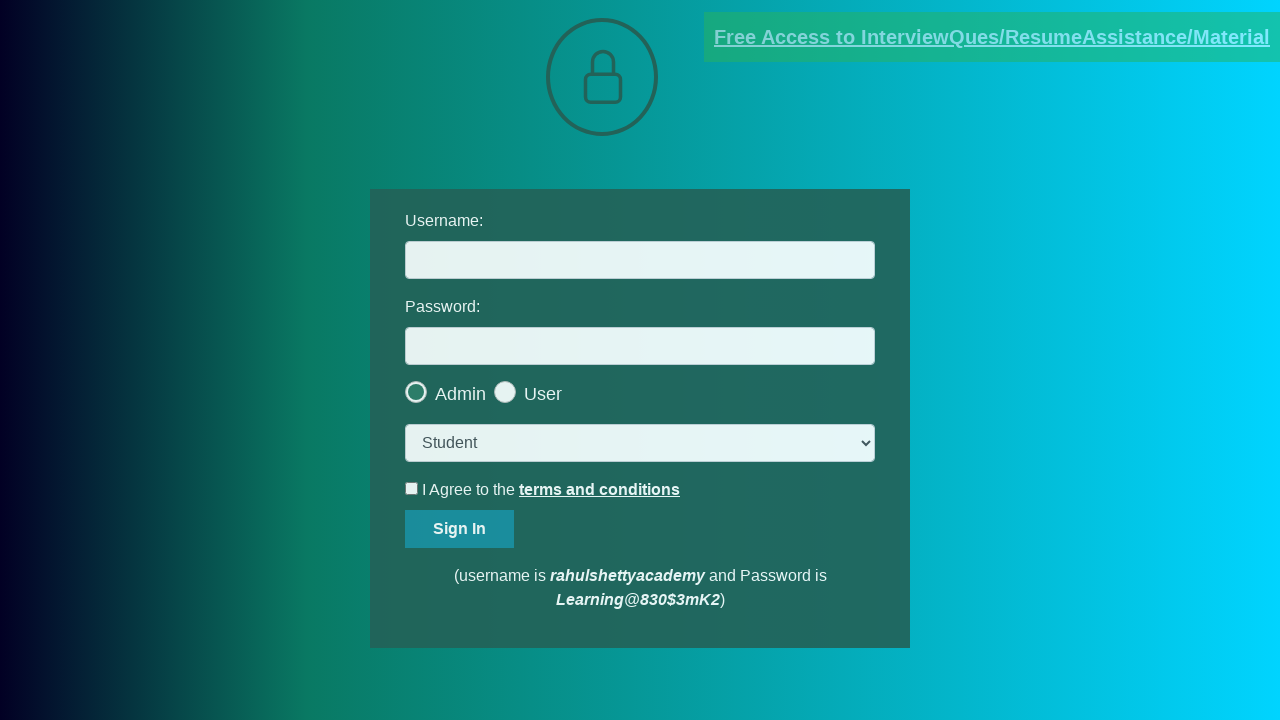